Tests tooltip functionality by clicking on a button that displays a tooltip on the DemoQA practice site

Starting URL: https://demoqa.com/tool-tips

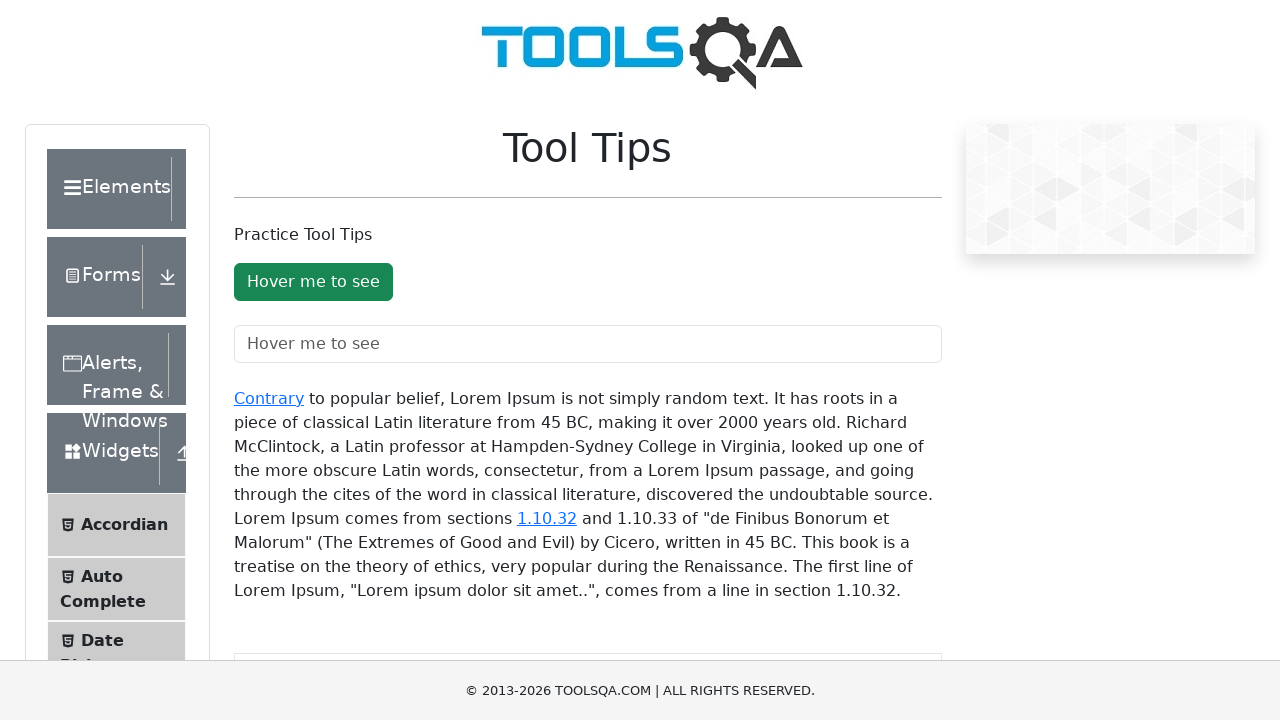

Waited for tooltip button to load on DemoQA tooltips page
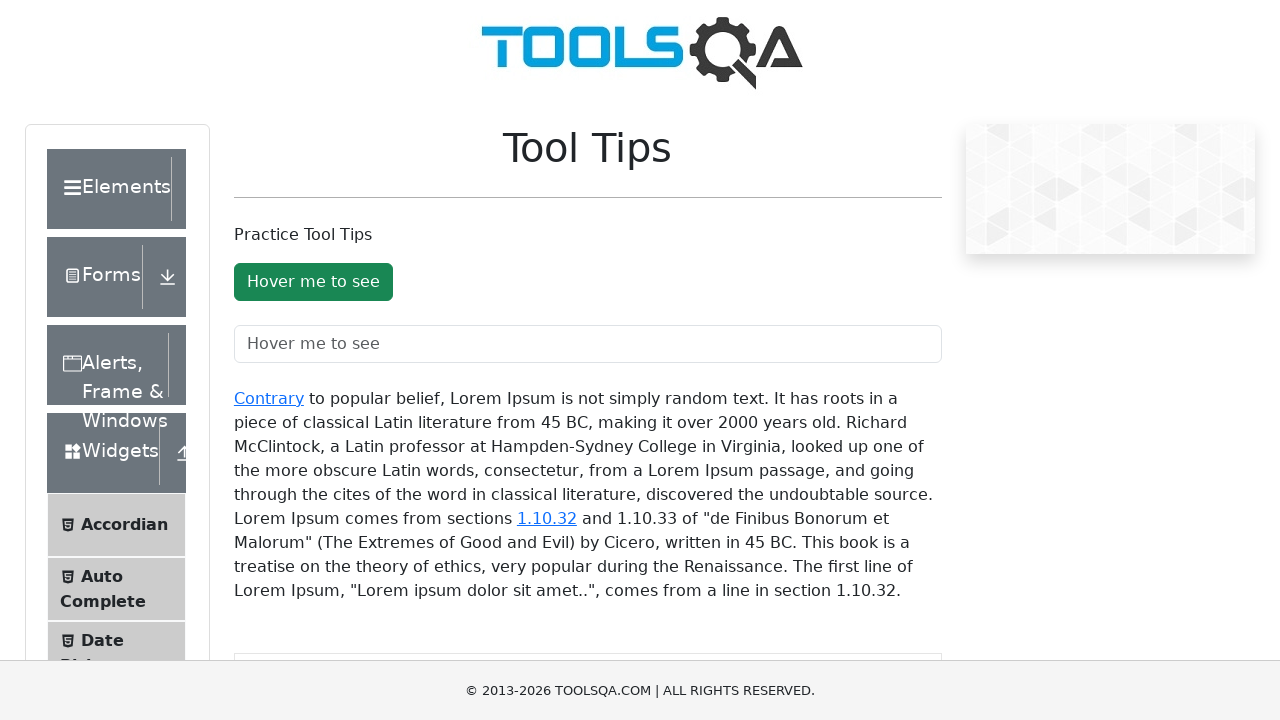

Clicked the tooltip button at (313, 282) on #toolTipButton
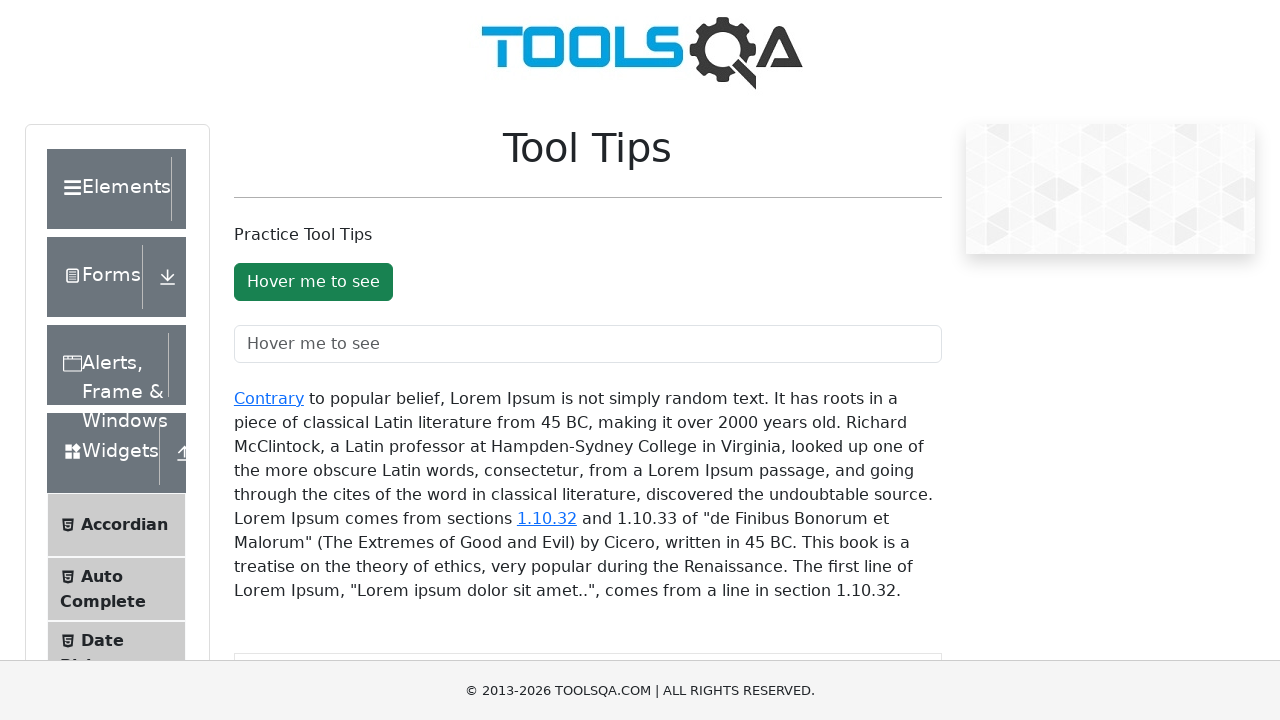

Hovered over the tooltip button to trigger tooltip display at (313, 282) on #toolTipButton
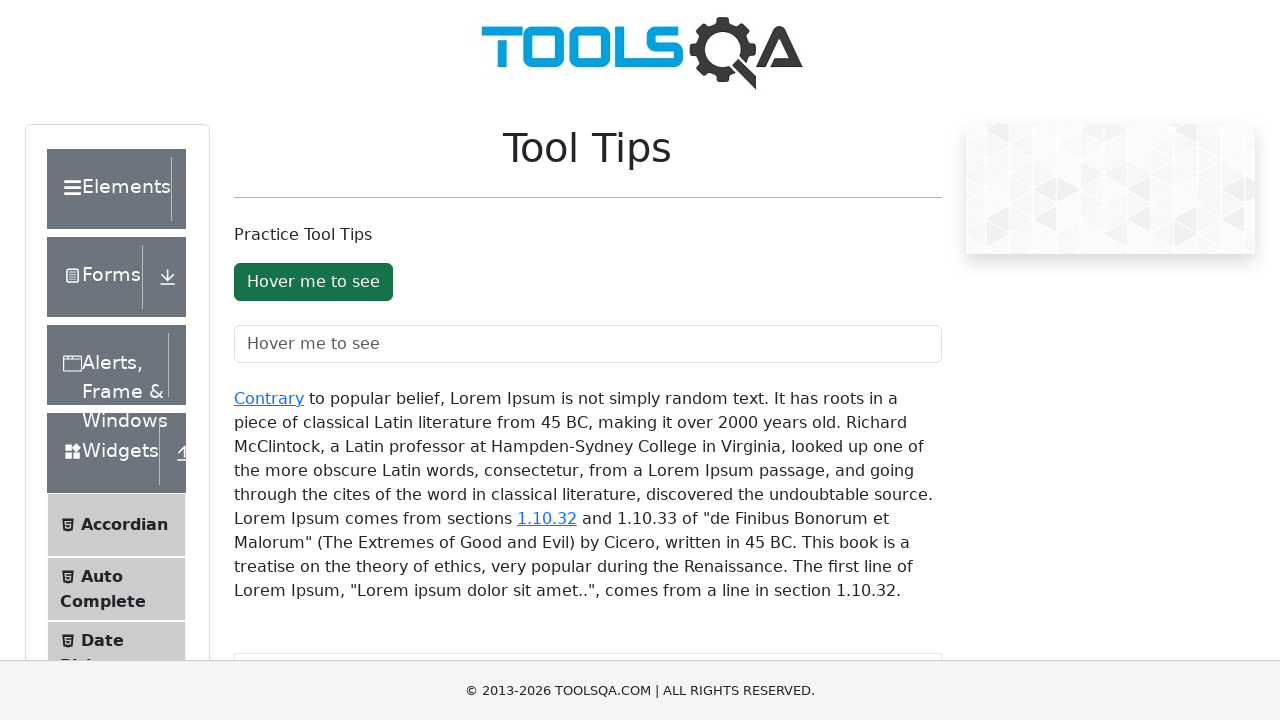

Tooltip appeared and became visible
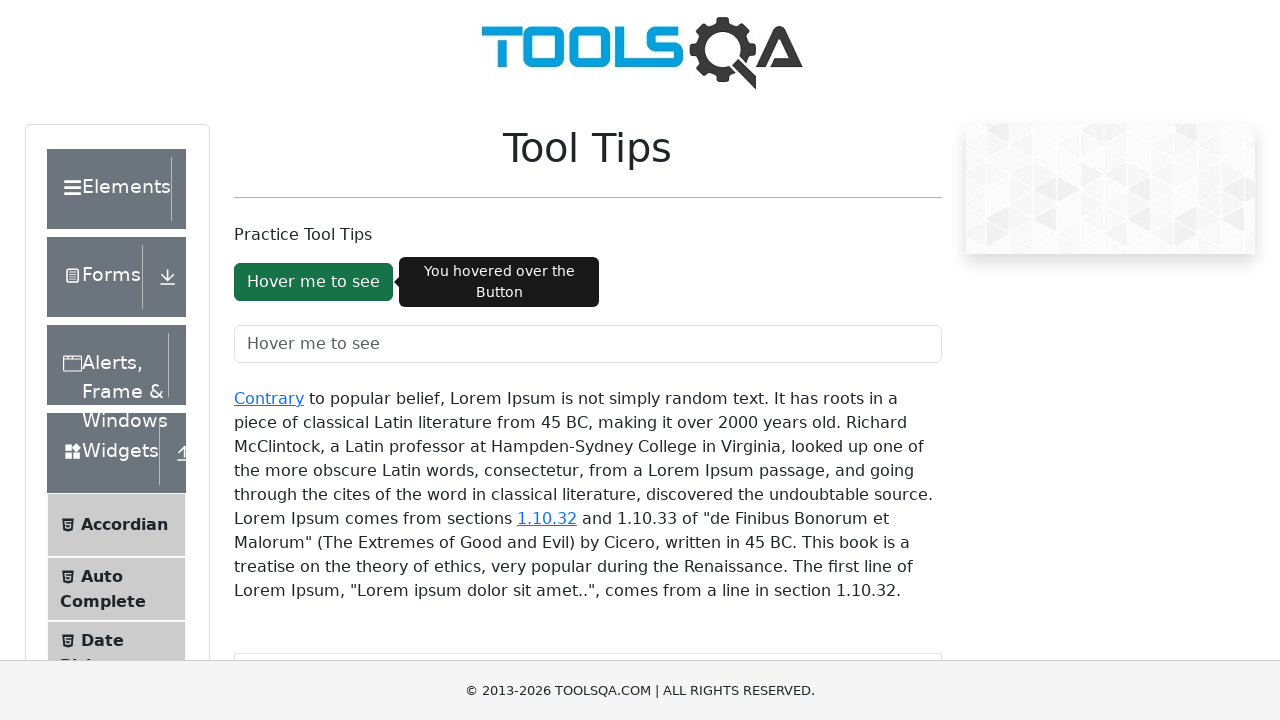

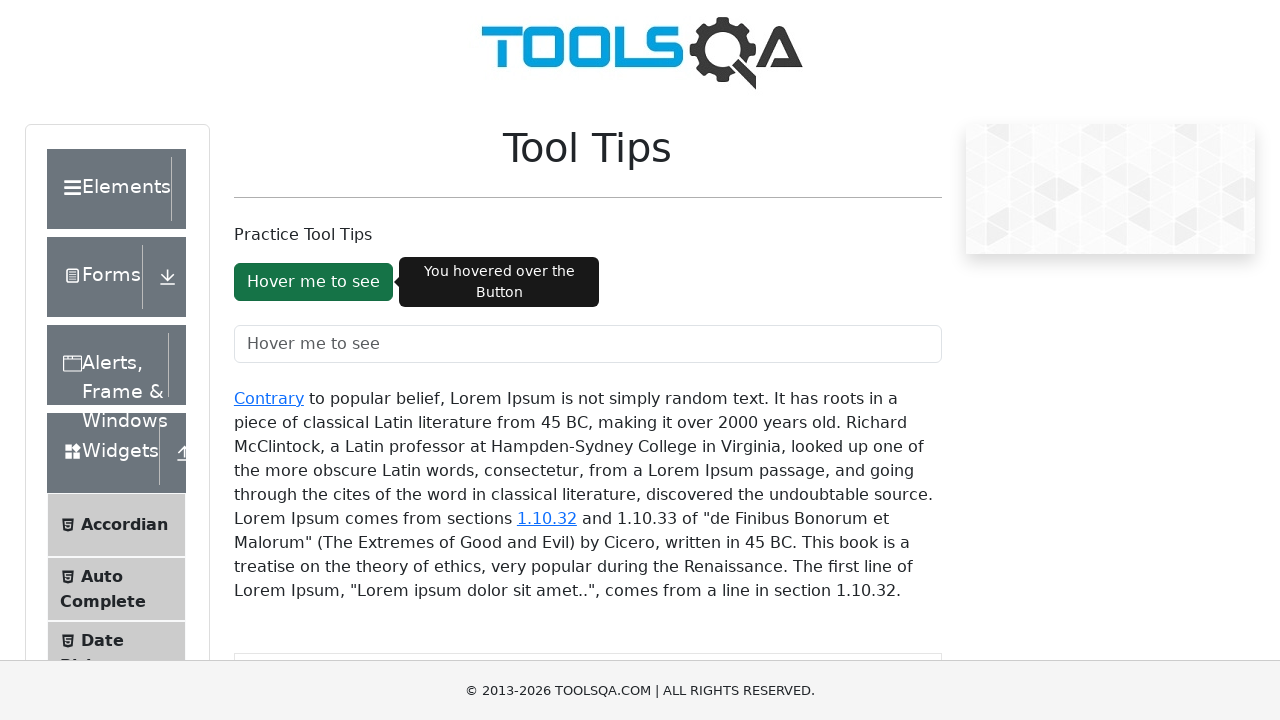